Tests age form validation by submitting empty form to verify error message for missing age

Starting URL: https://kristinek.github.io/site/examples/age.html

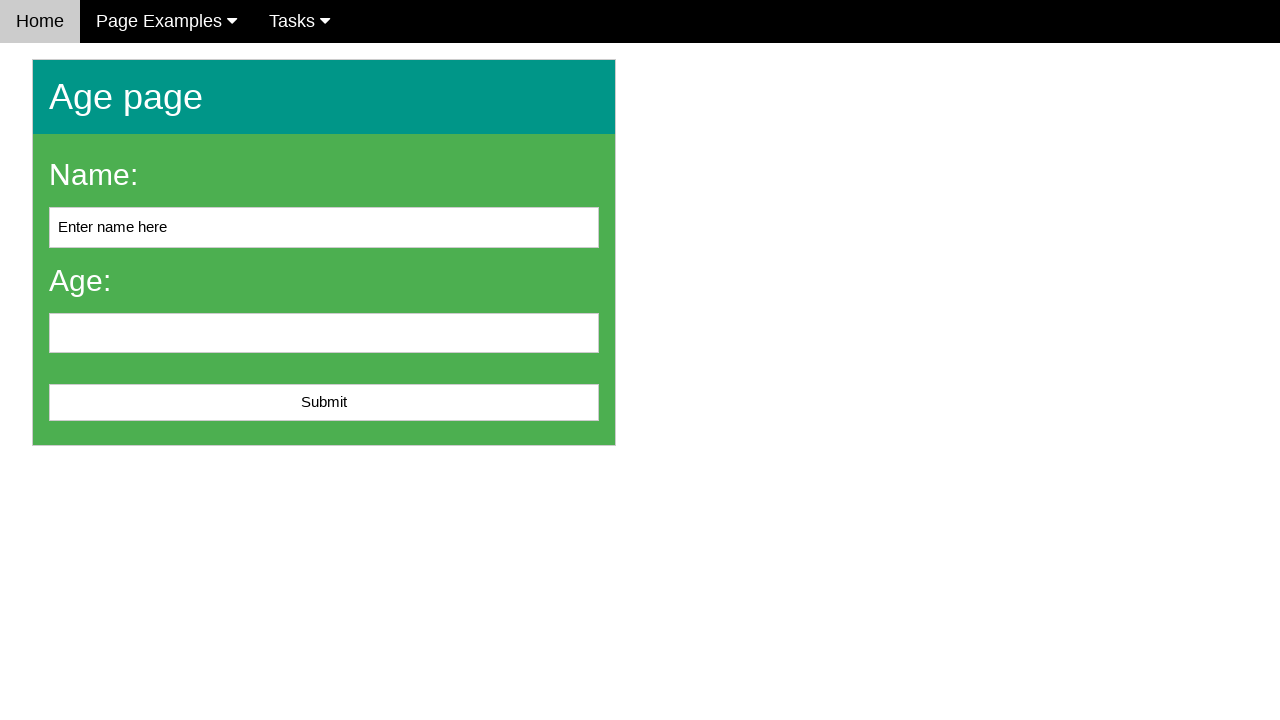

Clicked submit button without filling age field at (324, 403) on #submit
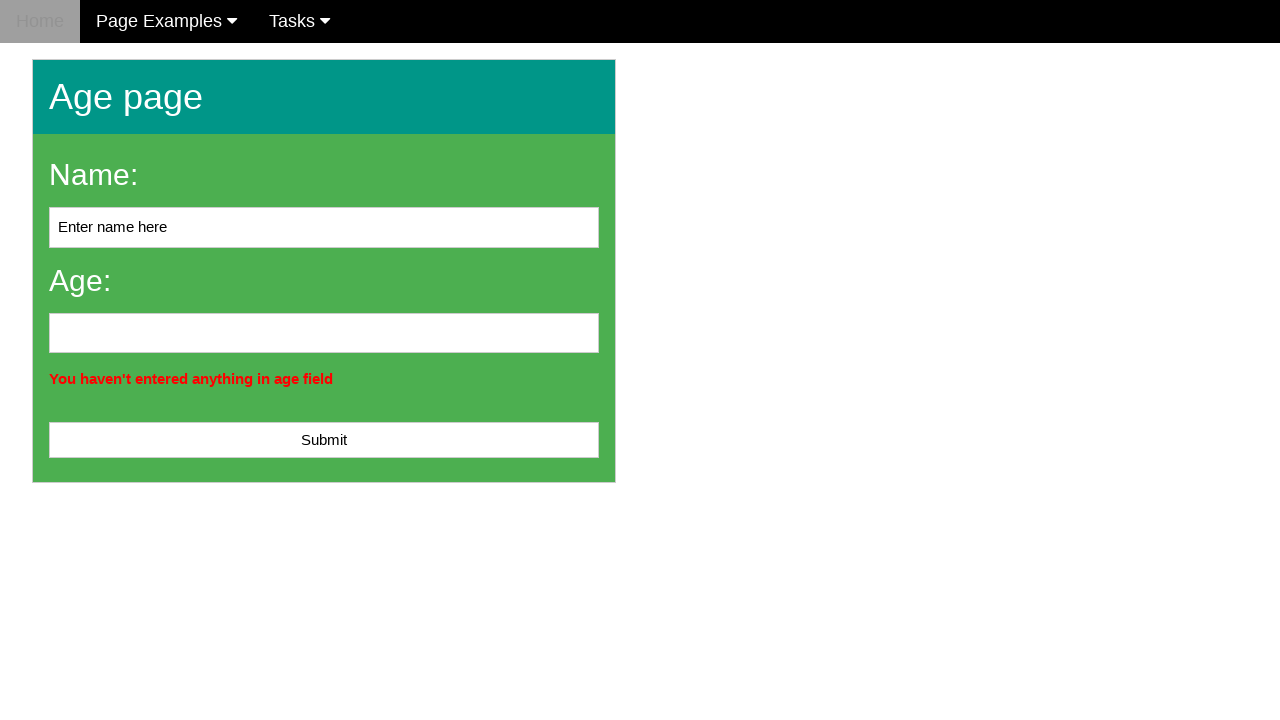

Error message appeared after submitting empty form
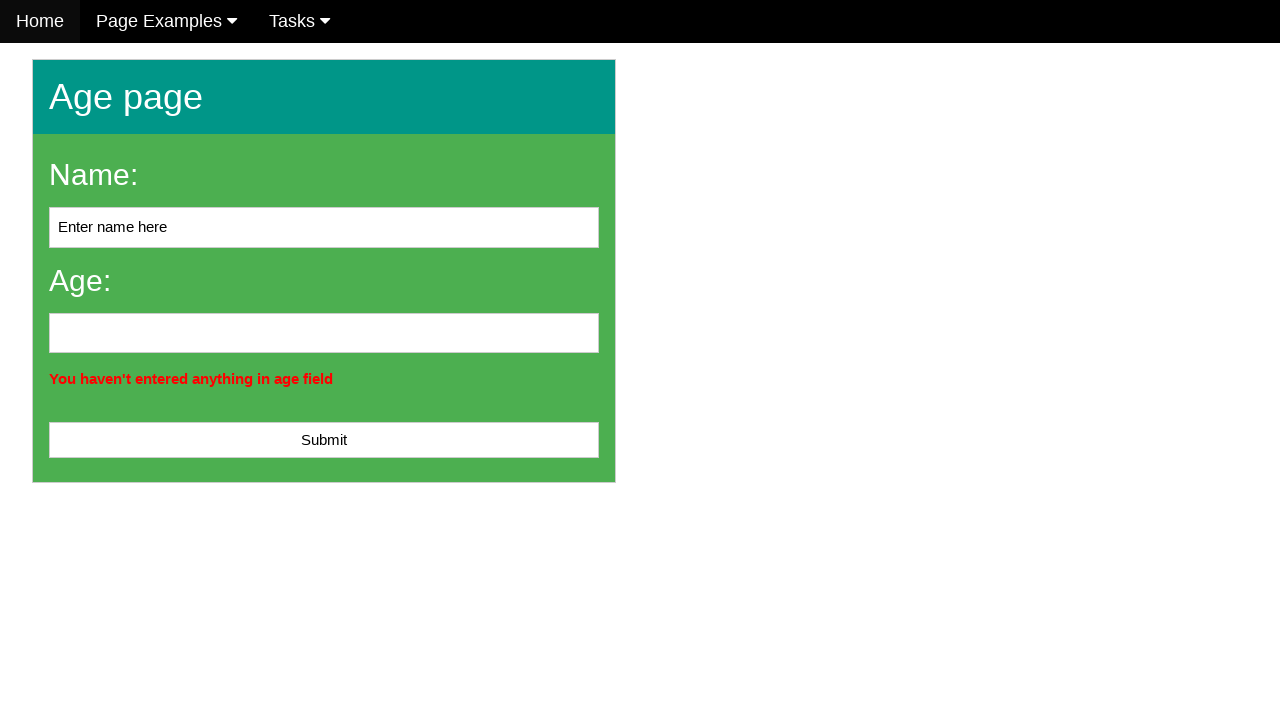

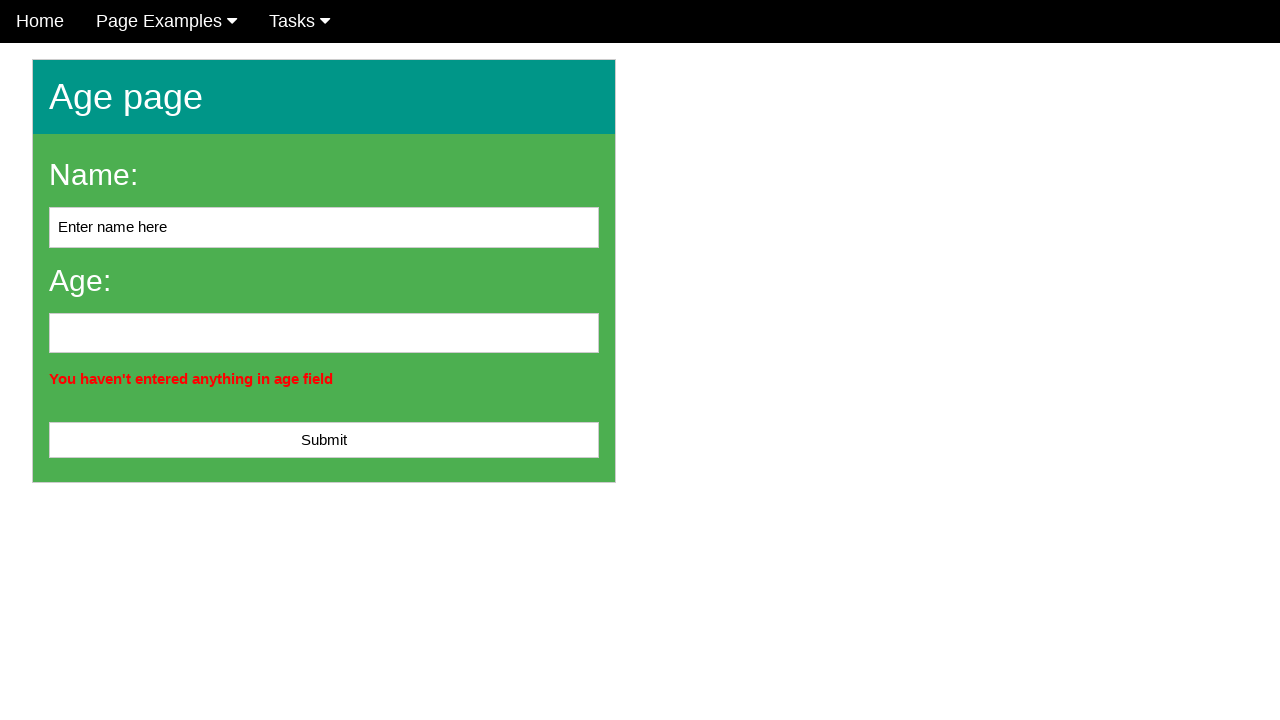